Navigates to the OrangeHRM login page and validates that the page title is "OrangeHRM"

Starting URL: https://opensource-demo.orangehrmlive.com/web/index.php/auth/login

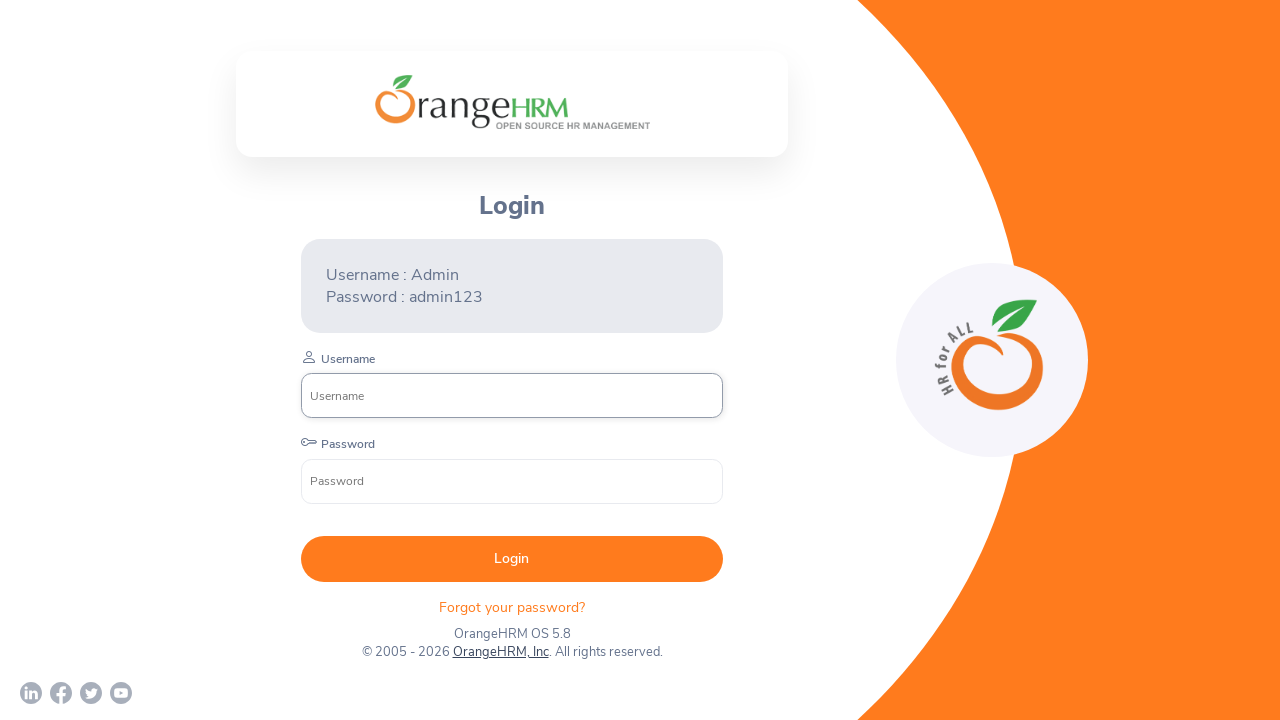

Waited for page to reach domcontentloaded state
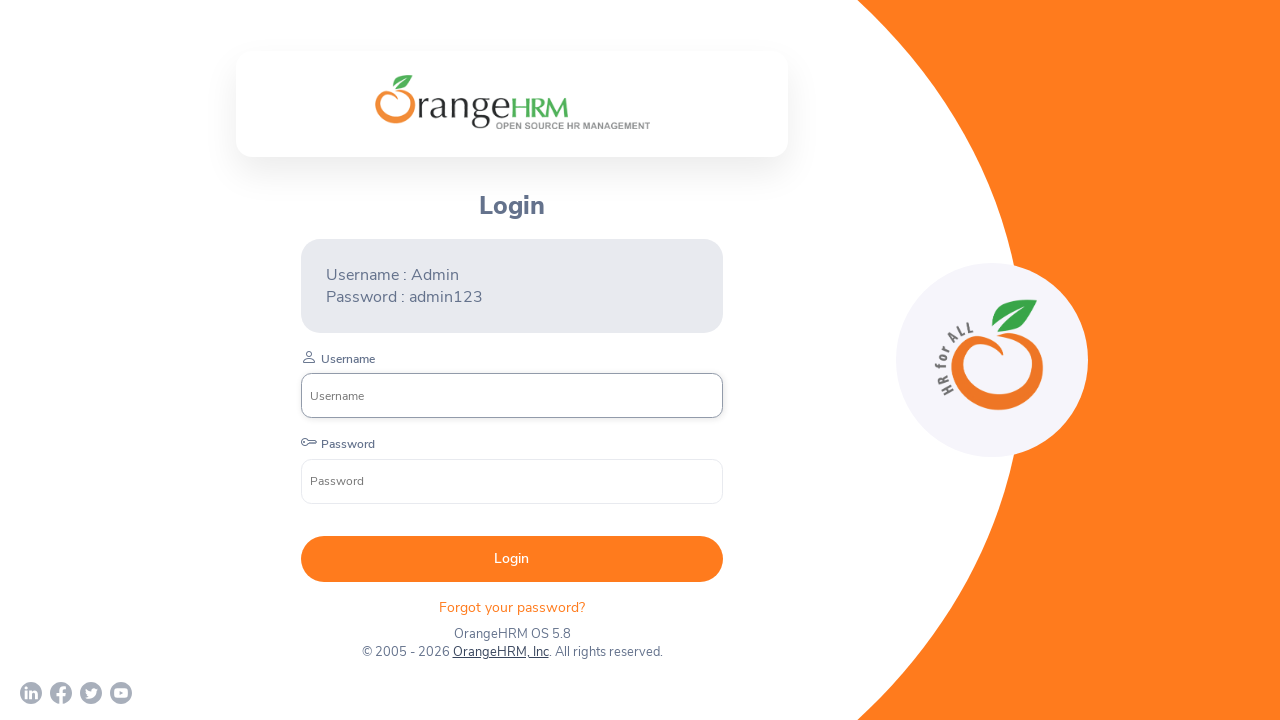

Validated that page title is 'OrangeHRM'
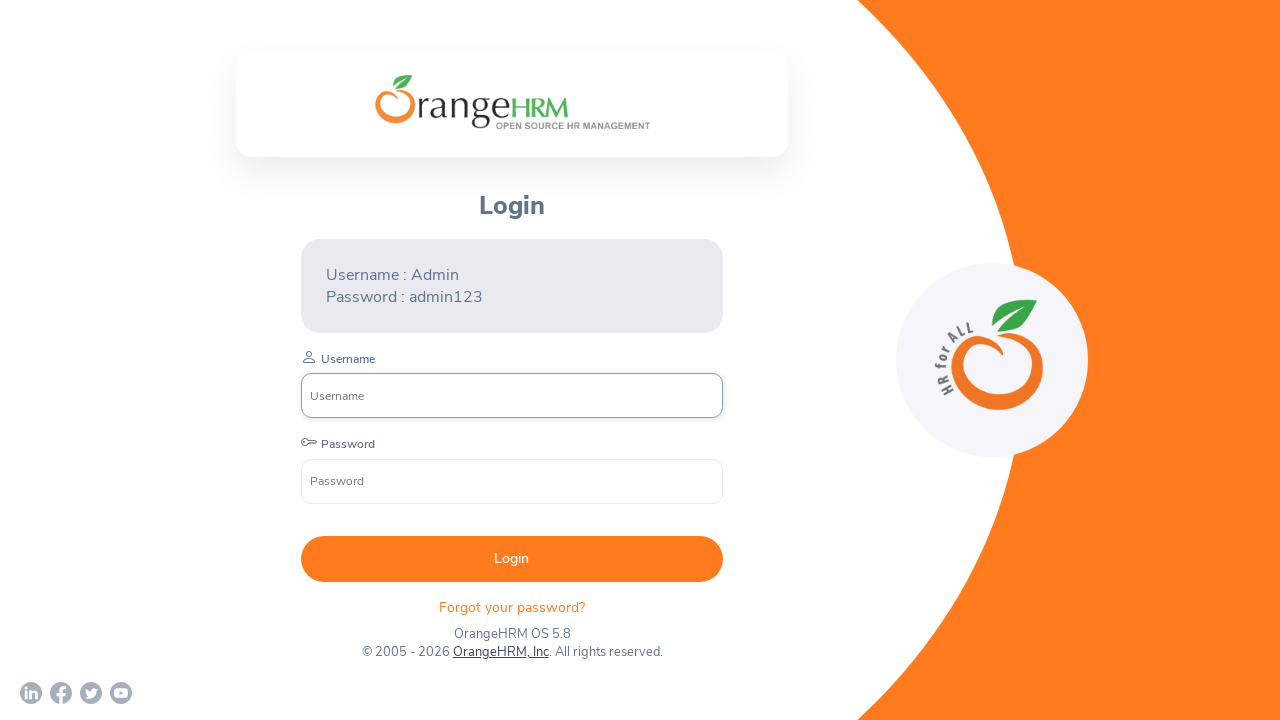

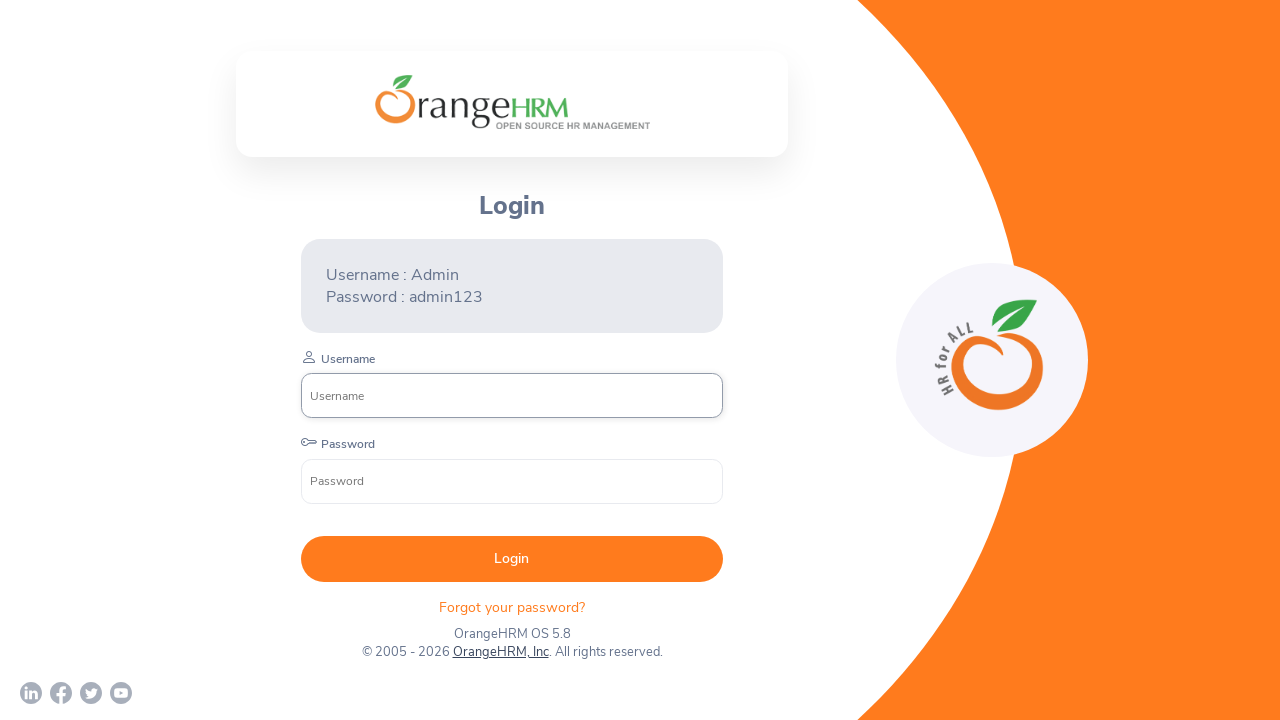